Navigates to the Playwright documentation site and clicks on the "Getting Started" link to verify navigation to the intro page

Starting URL: http://playwright.dev

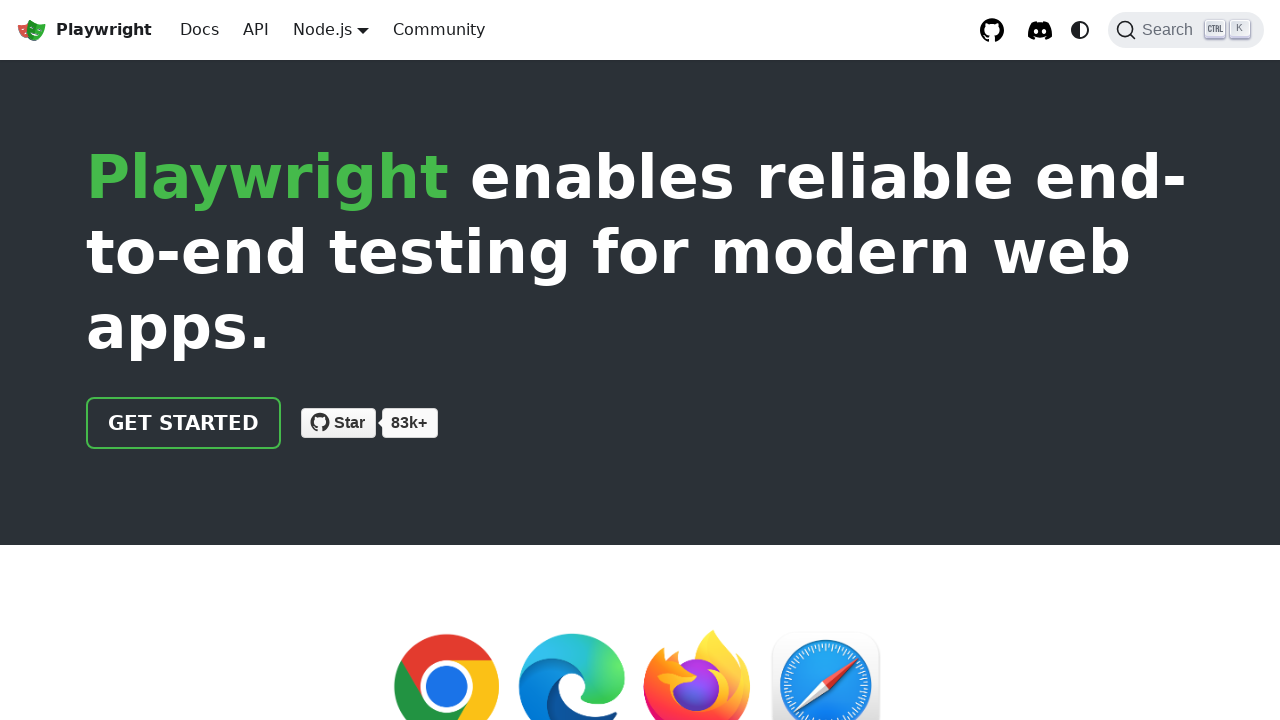

Navigated to Playwright documentation site at http://playwright.dev
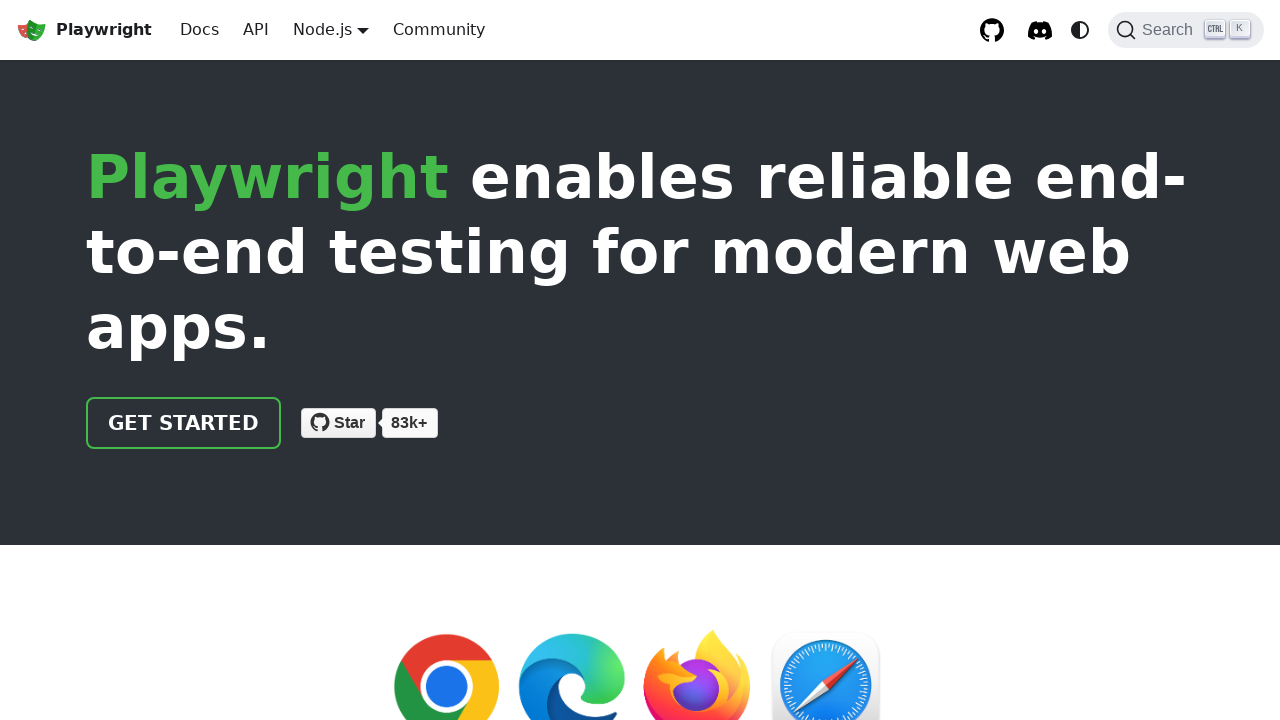

Clicked on the 'Getting Started' link at (146, 533) on internal:text="Getting Started"i
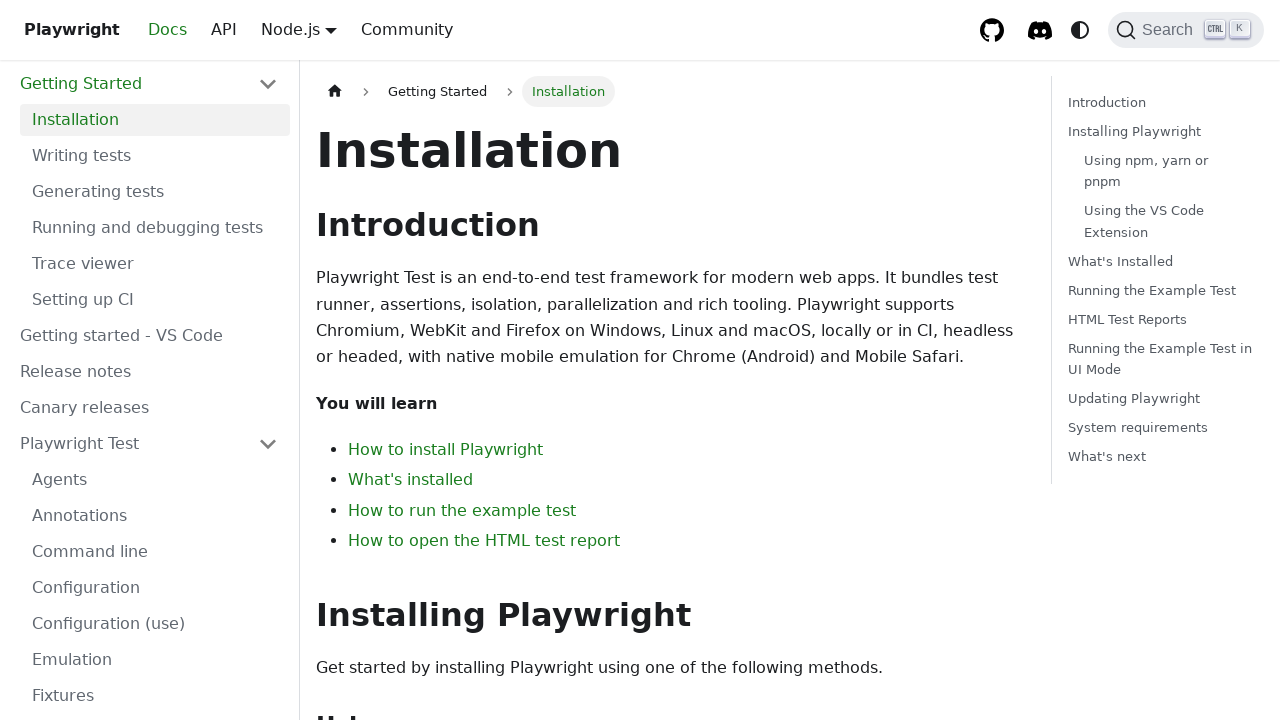

Successfully navigated to the intro page at https://playwright.dev/docs/intro
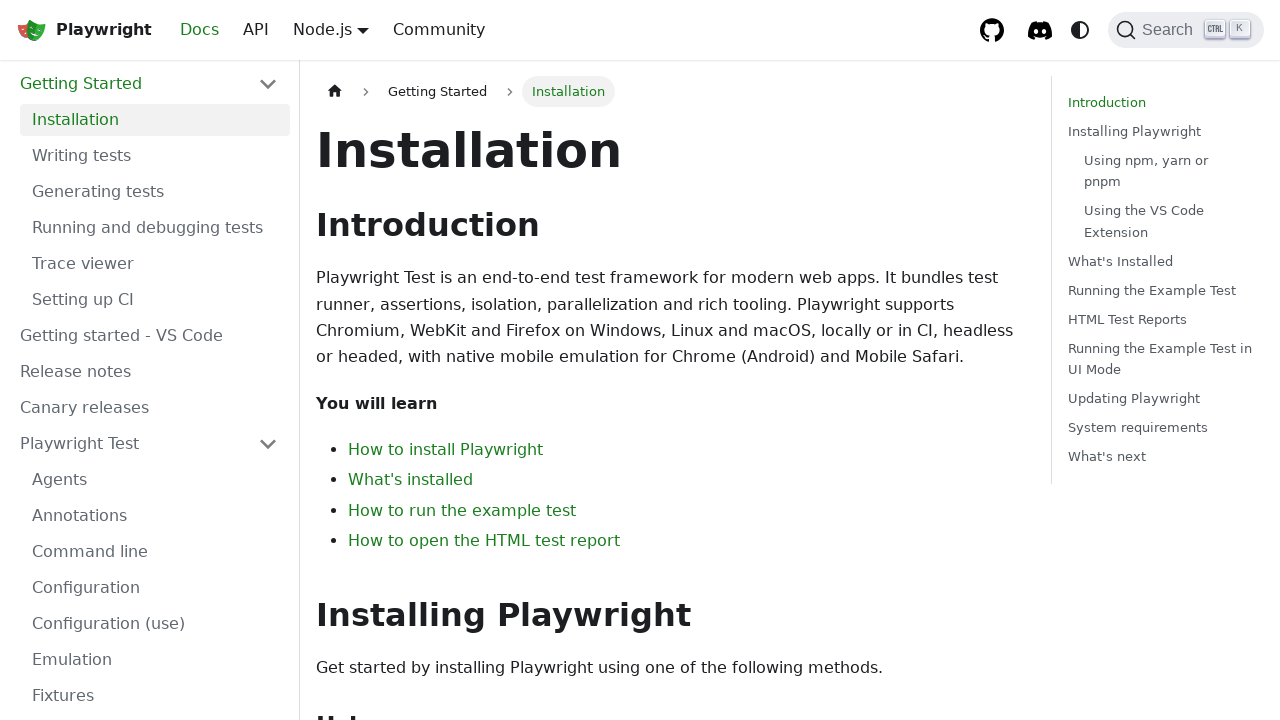

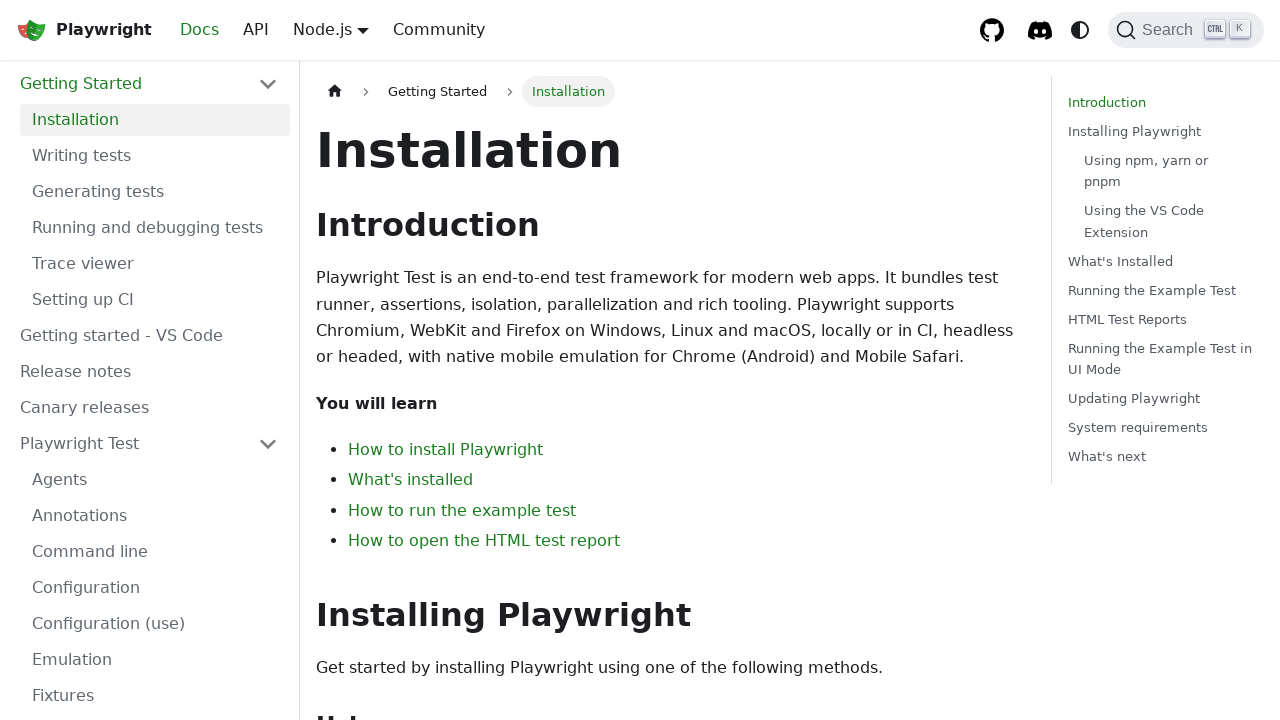